Tests navigation to the Elements section and selecting a radio button option on the Radio Button page

Starting URL: https://demoqa.com/

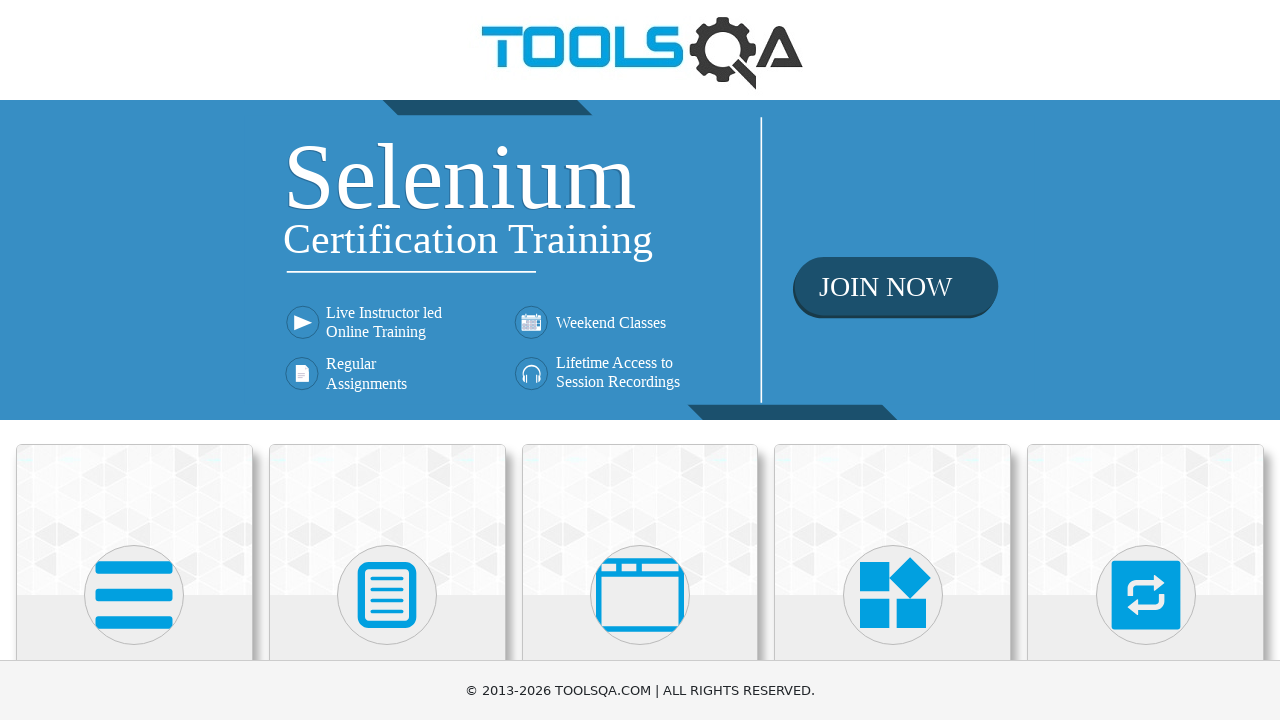

Clicked on 'Elements' menu item on the home page at (134, 360) on text=Elements
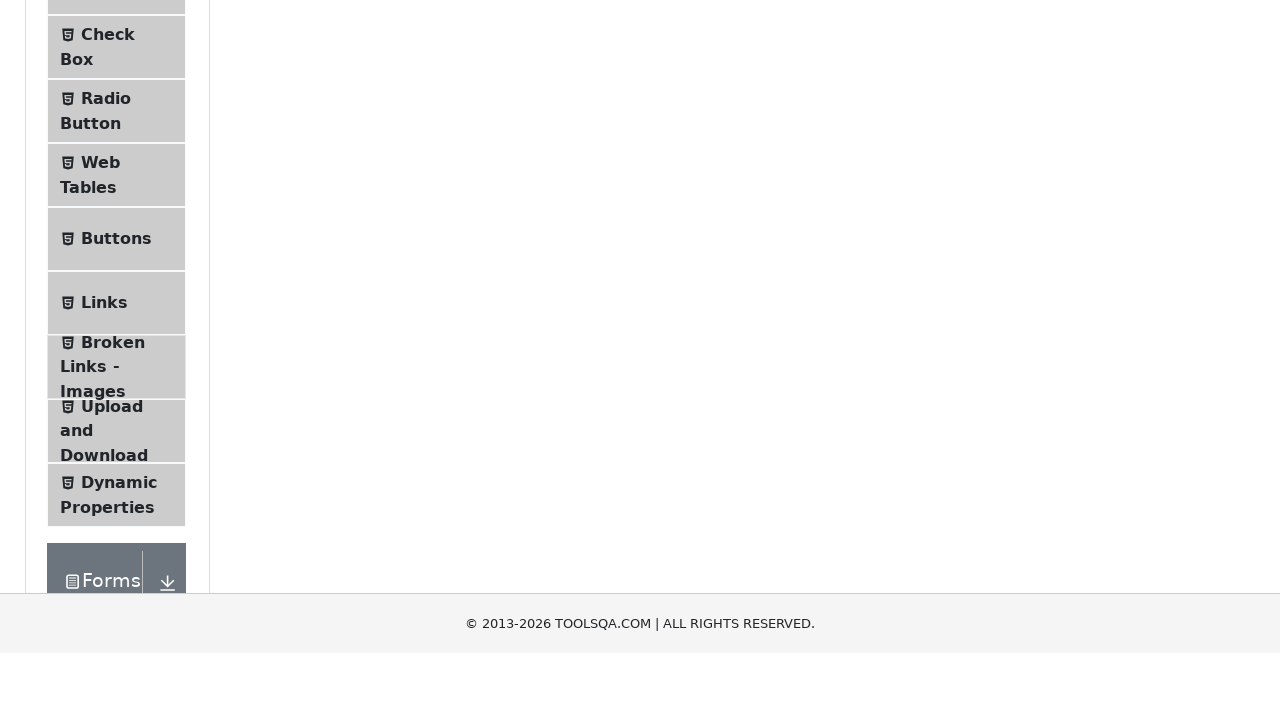

Clicked on 'Radio Button' in the left menu at (106, 376) on text=Radio Button
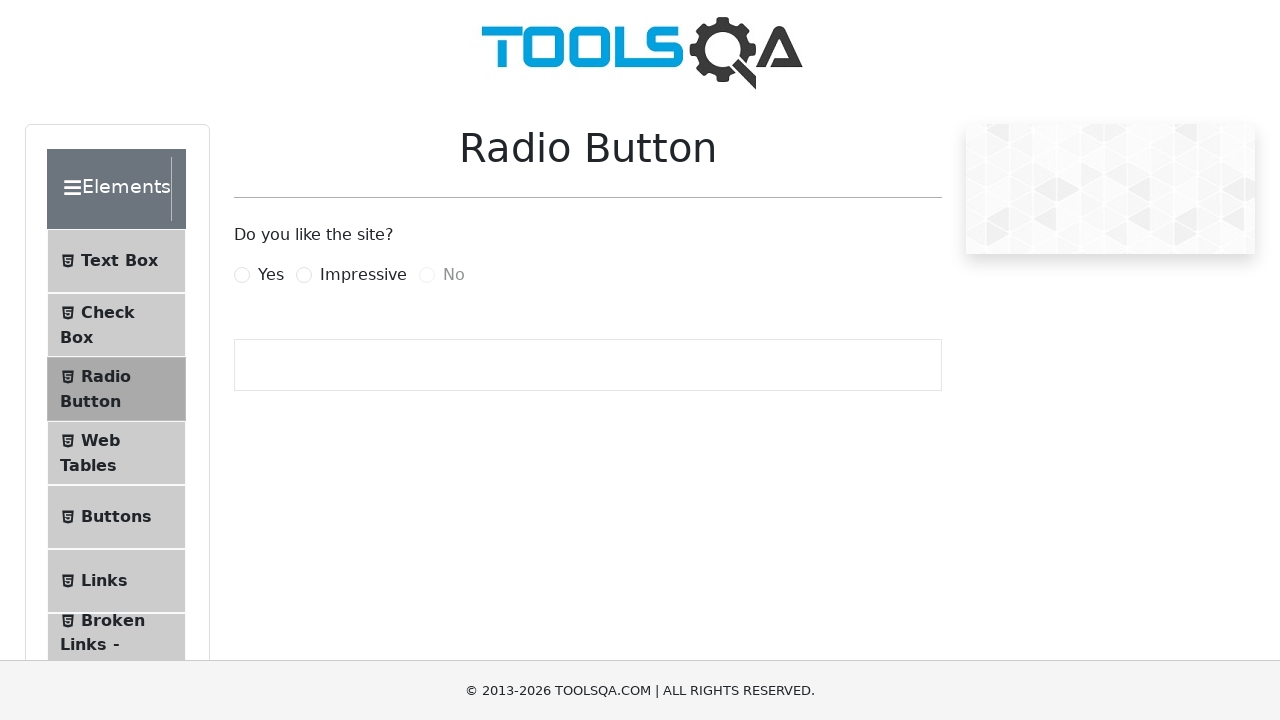

Selected the 'Yes' radio button at (271, 275) on label[for='yesRadio']
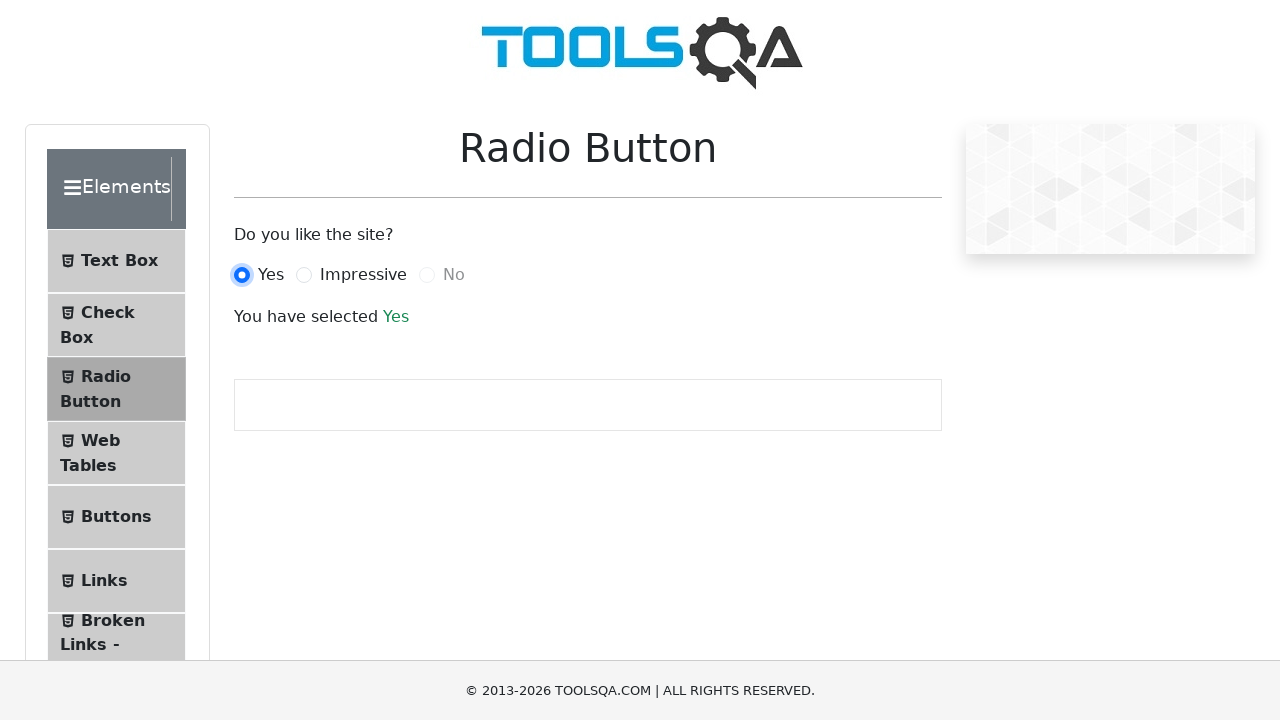

Verified the radio button selection took effect by waiting for success message
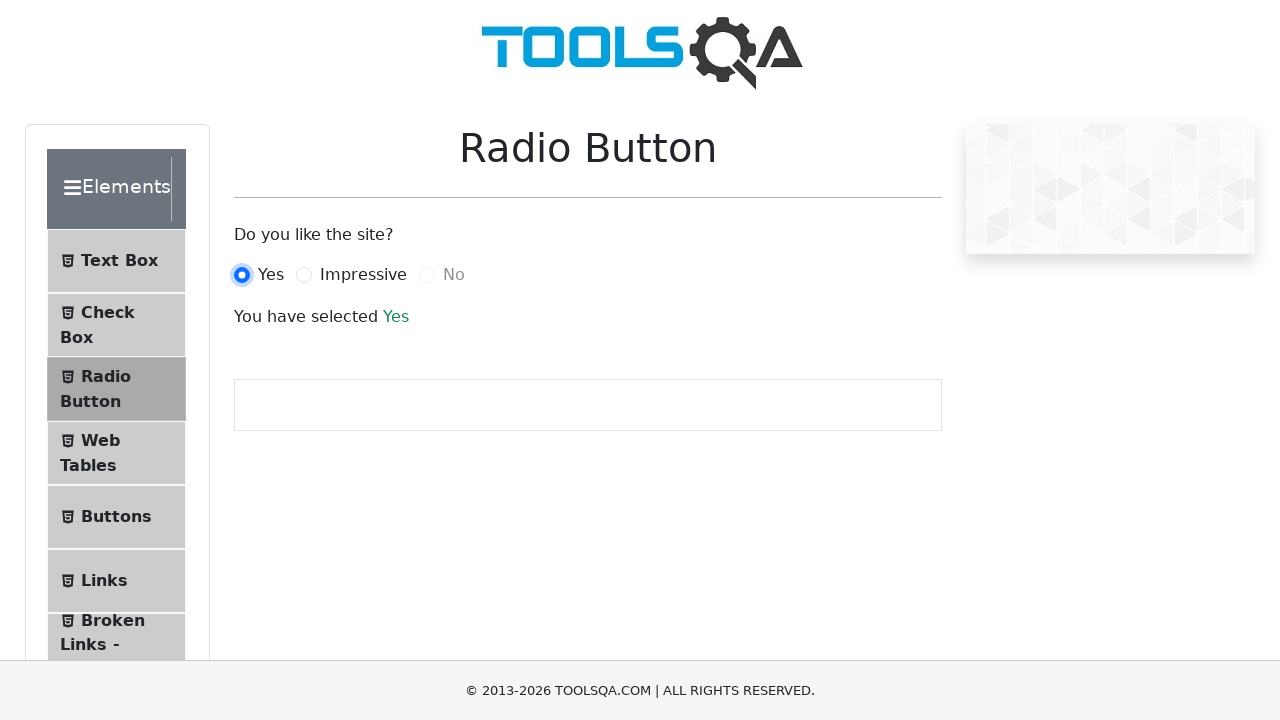

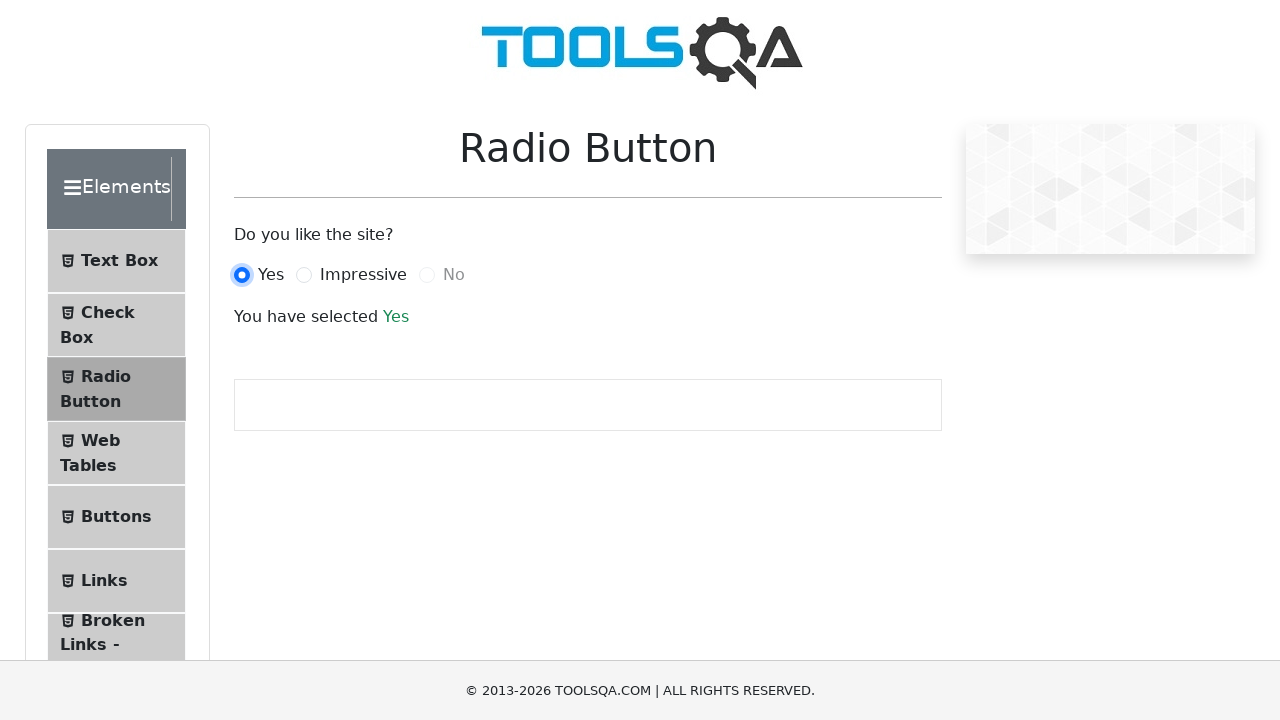